Tests todo list functionality by navigating to the todo list page, adding 5 todo items, and then deleting the odd-numbered todos (1, 3, 5)

Starting URL: https://material.playwrightvn.com

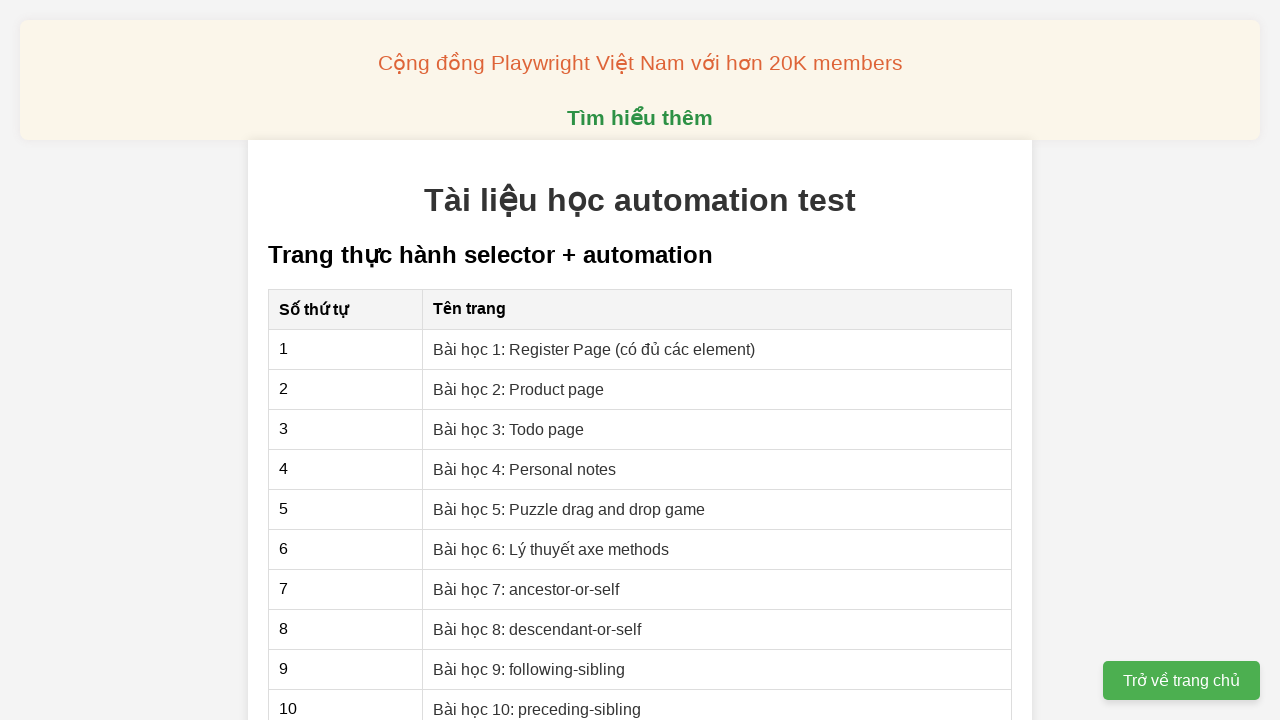

Clicked on Todo List page link at (509, 429) on xpath=//a[@href="03-xpath-todo-list.html"]
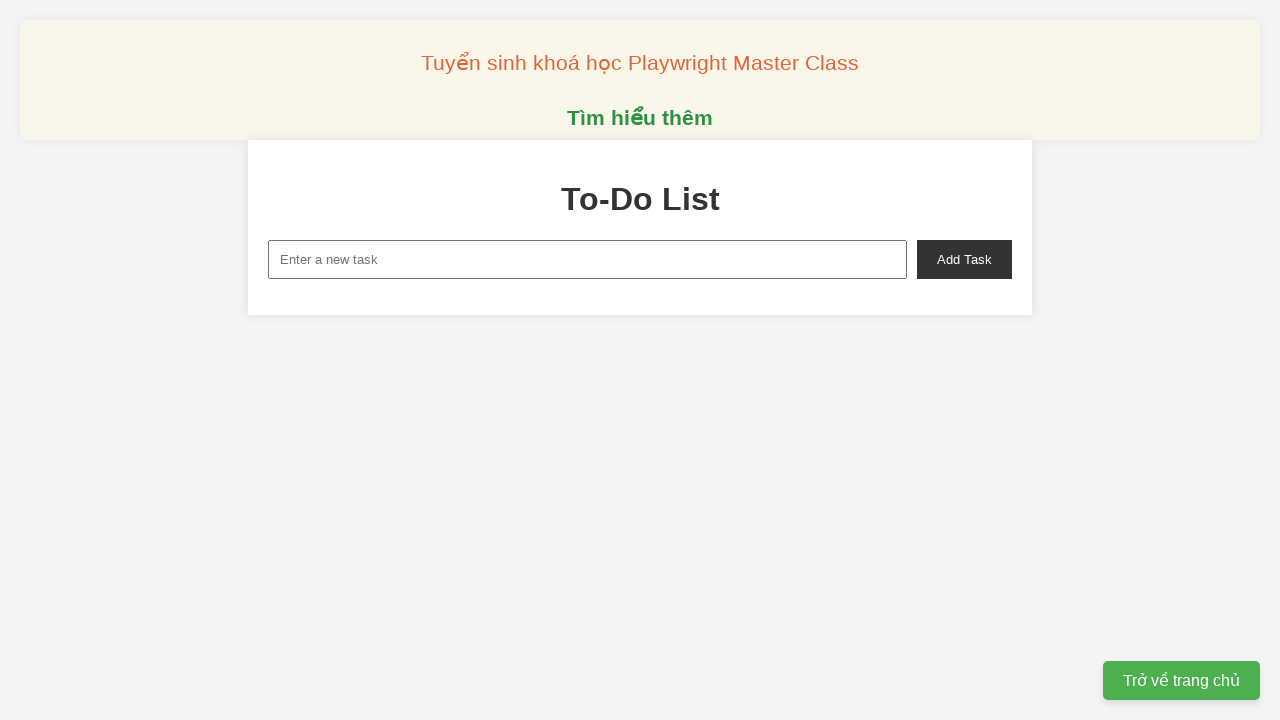

Set up dialog handler to accept confirmation dialogs
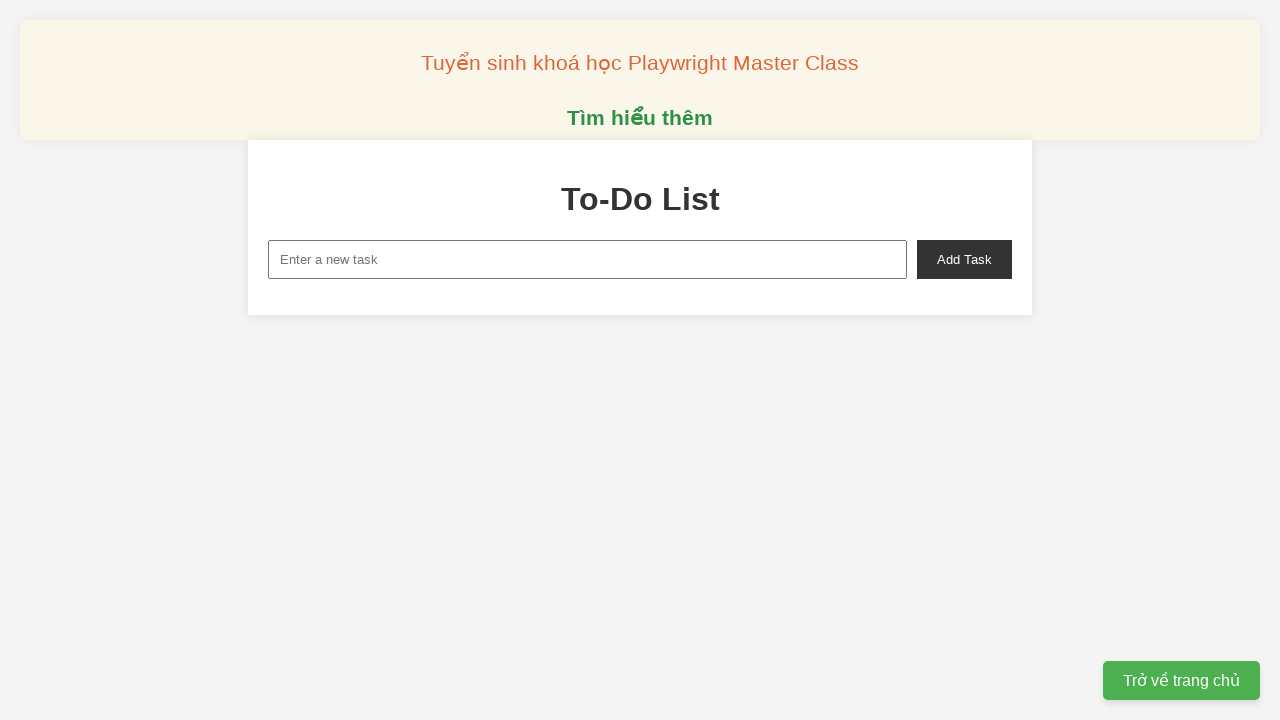

Filled new task input with 'Todo 1' on xpath=//input[@id="new-task"]
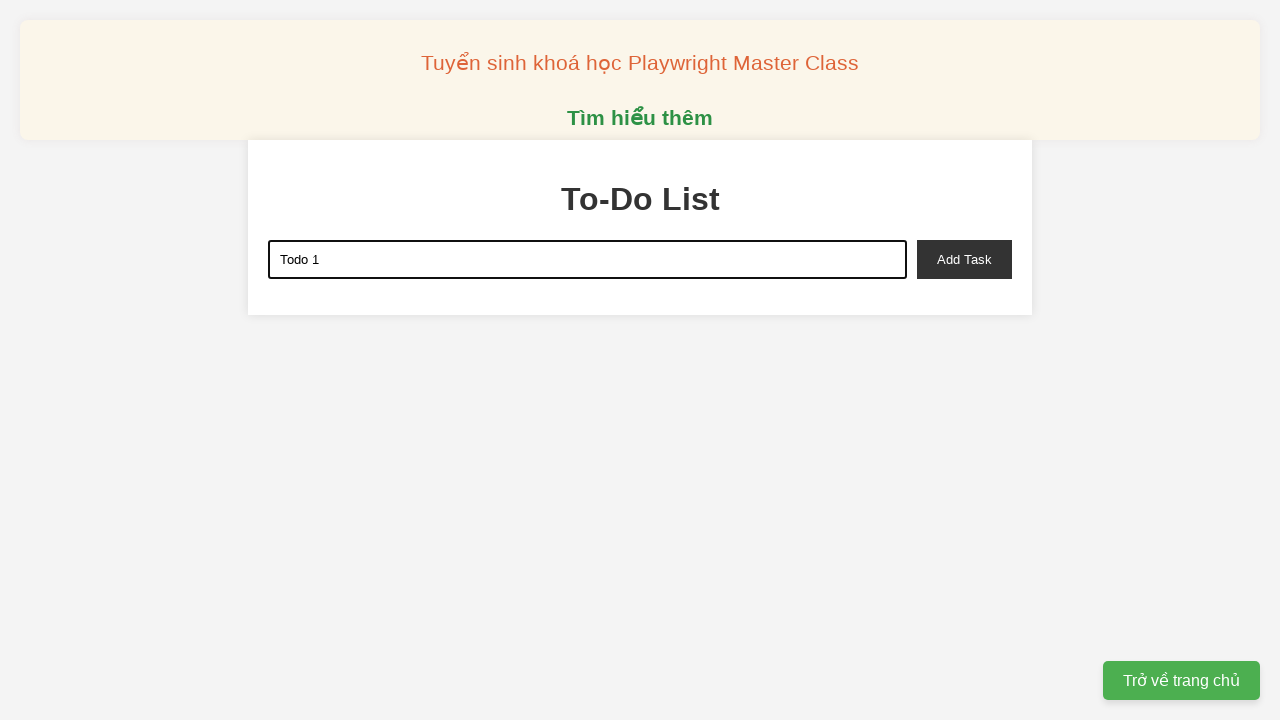

Clicked add task button for 'Todo 1' at (964, 259) on xpath=//button[@id="add-task"]
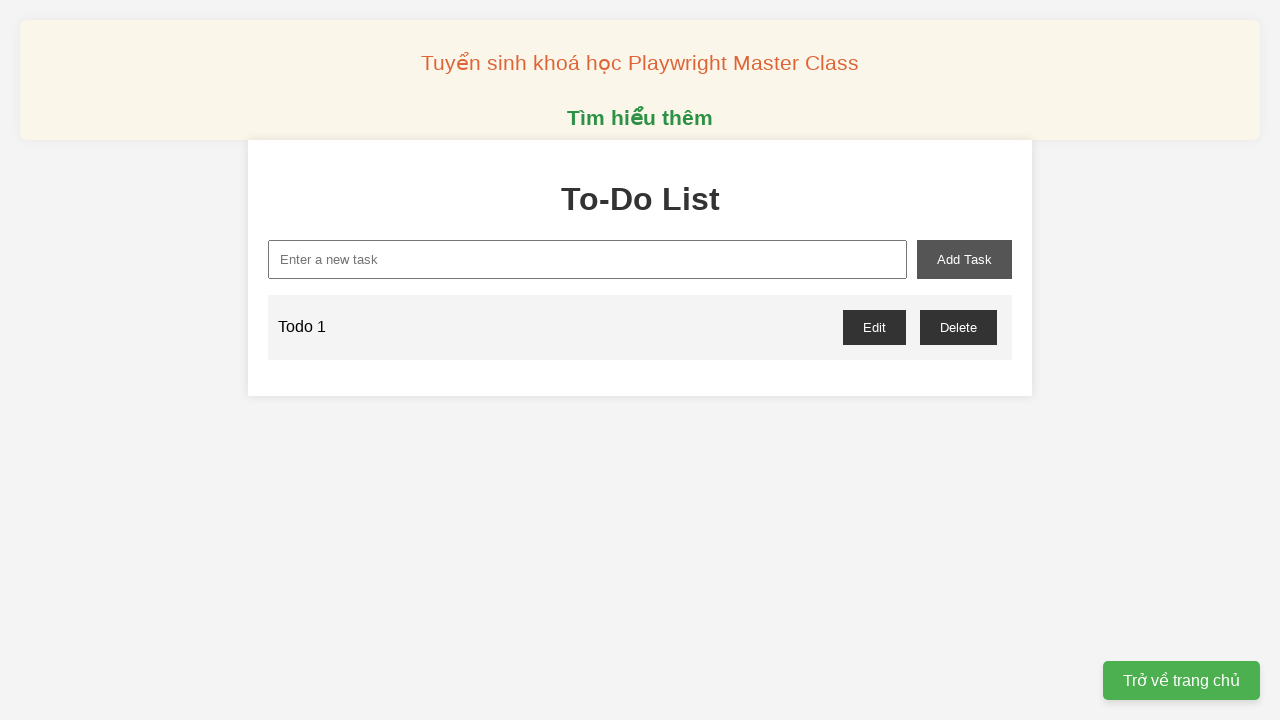

Filled new task input with 'Todo 2' on xpath=//input[@id="new-task"]
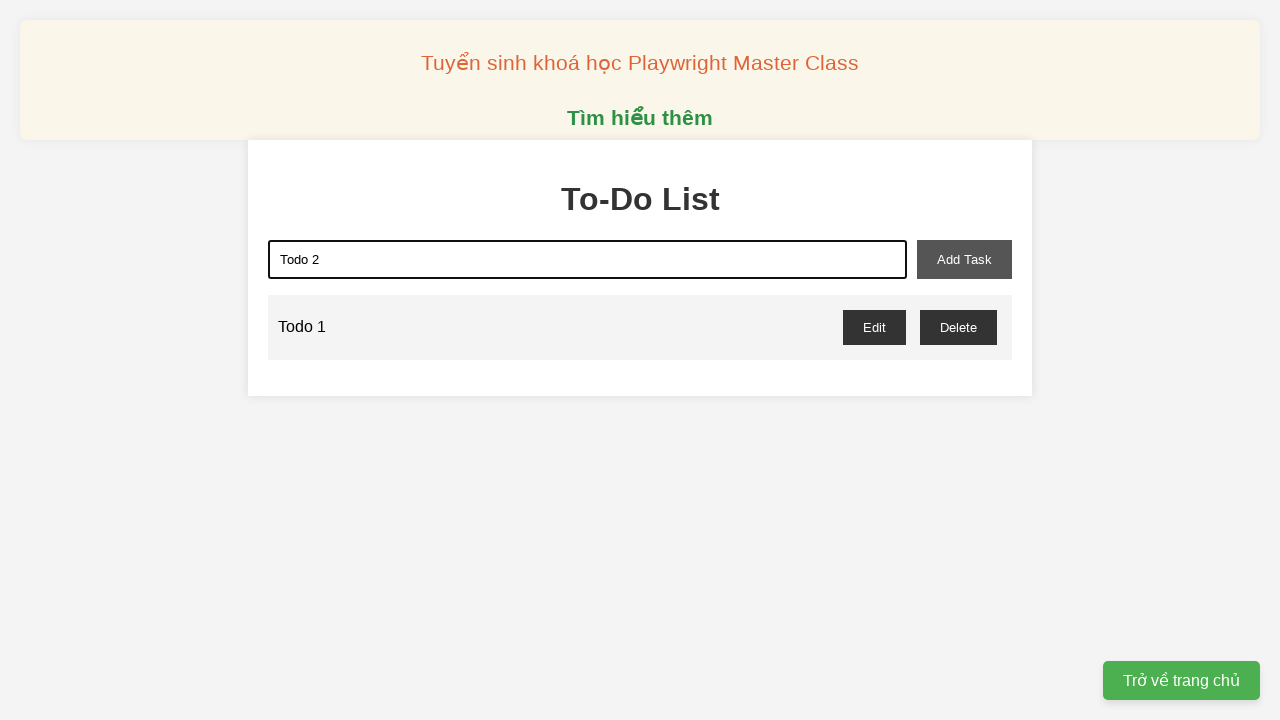

Clicked add task button for 'Todo 2' at (964, 259) on xpath=//button[@id="add-task"]
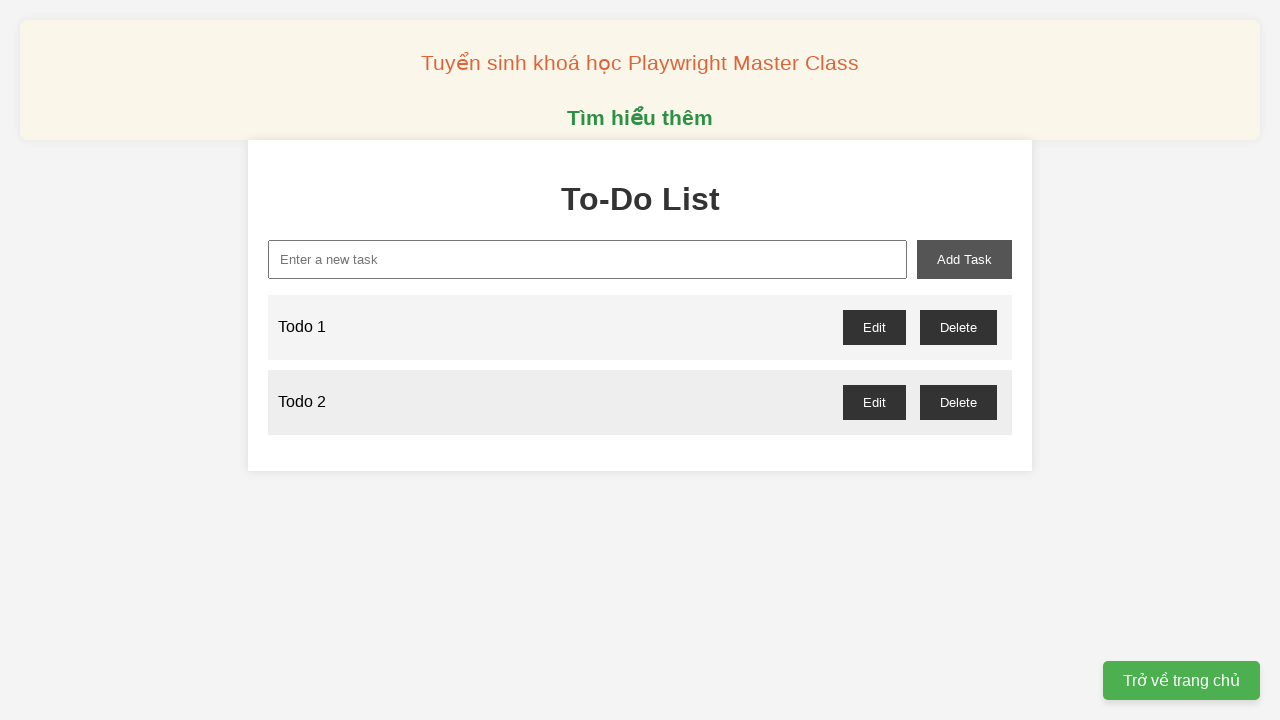

Filled new task input with 'Todo 3' on xpath=//input[@id="new-task"]
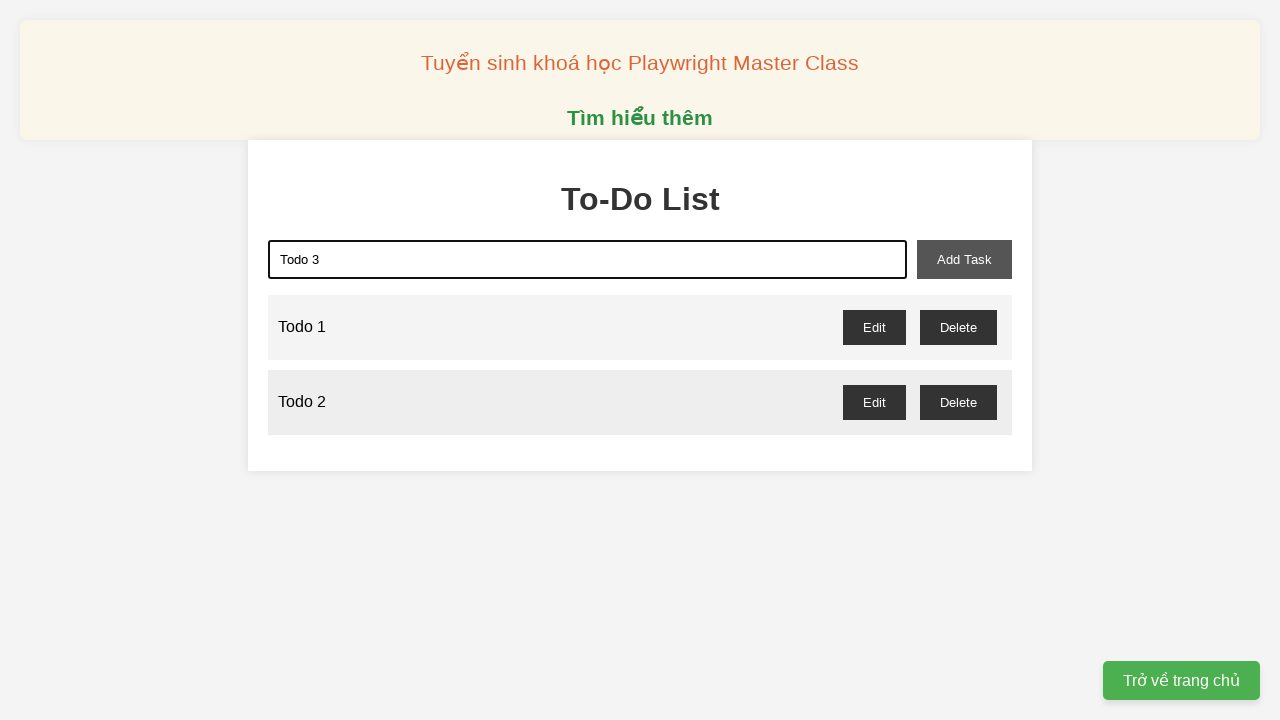

Clicked add task button for 'Todo 3' at (964, 259) on xpath=//button[@id="add-task"]
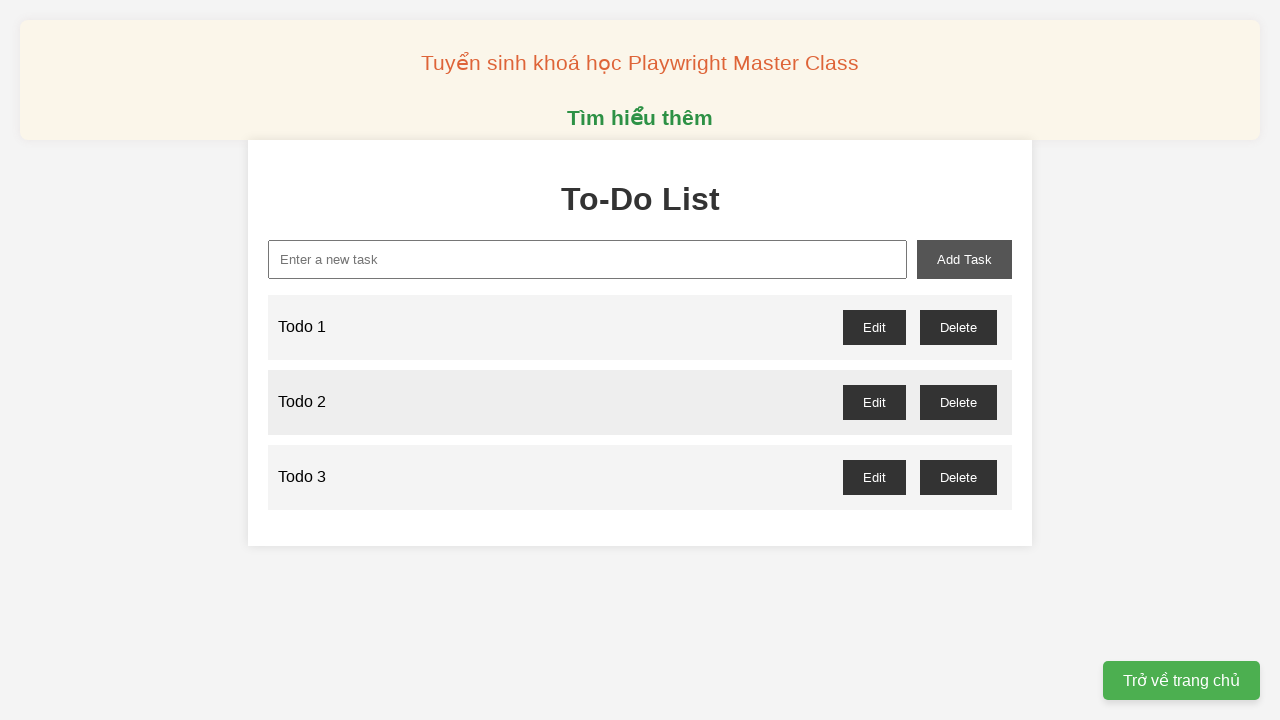

Filled new task input with 'Todo 4' on xpath=//input[@id="new-task"]
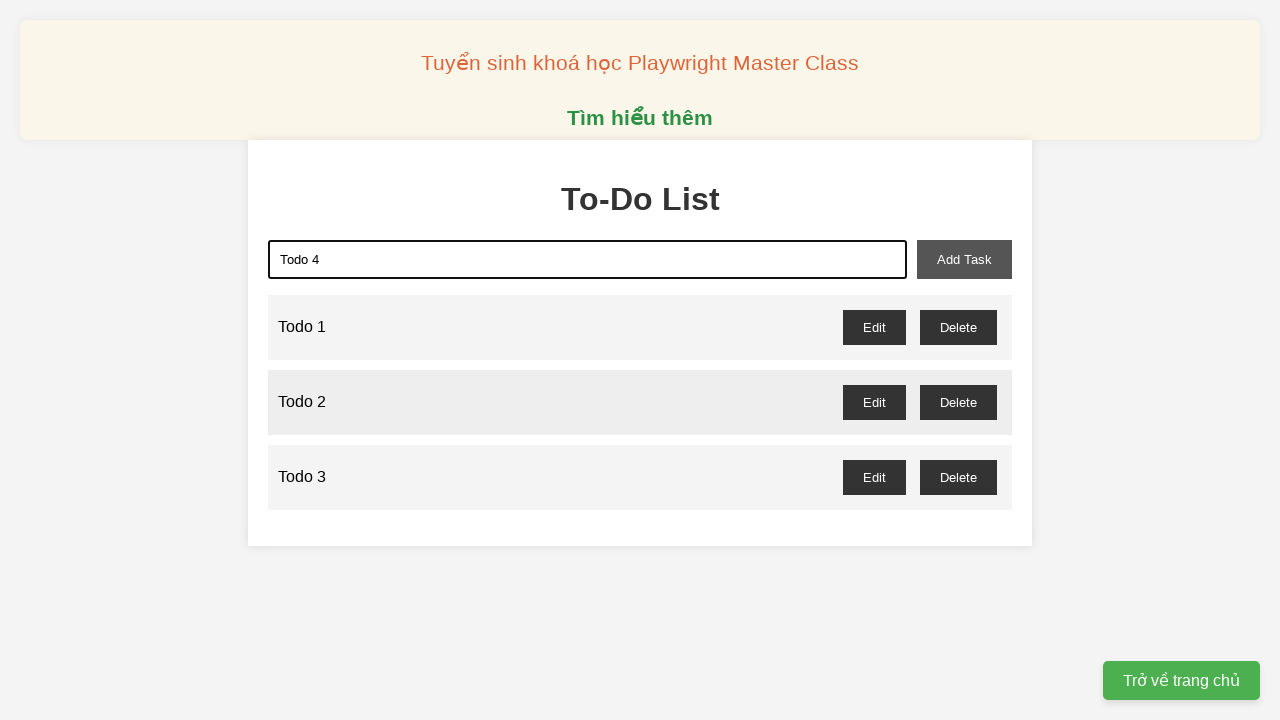

Clicked add task button for 'Todo 4' at (964, 259) on xpath=//button[@id="add-task"]
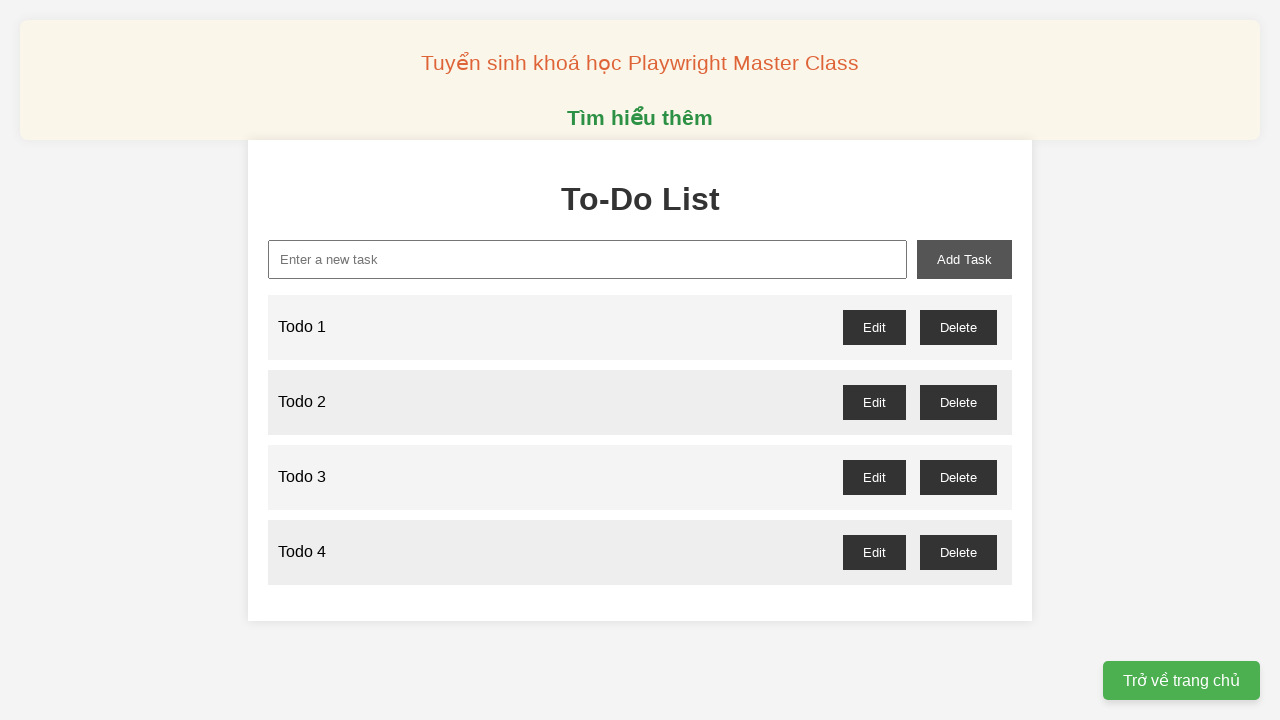

Filled new task input with 'Todo 5' on xpath=//input[@id="new-task"]
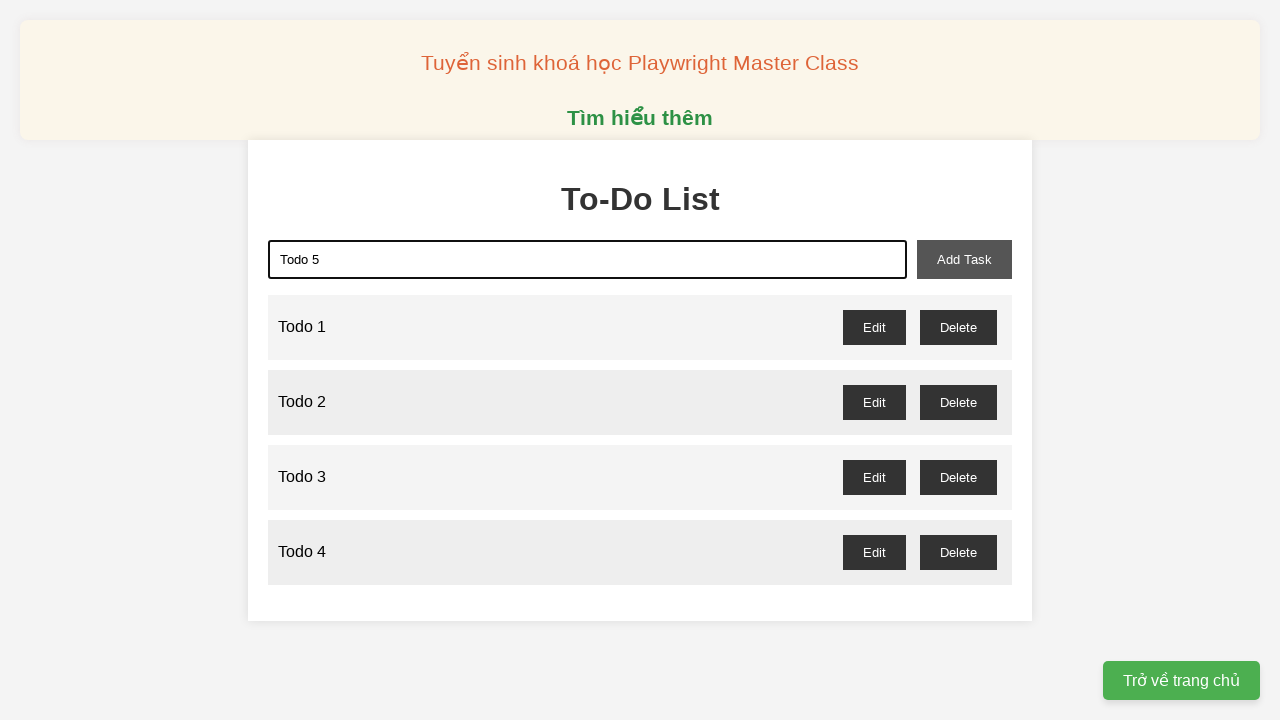

Clicked add task button for 'Todo 5' at (964, 259) on xpath=//button[@id="add-task"]
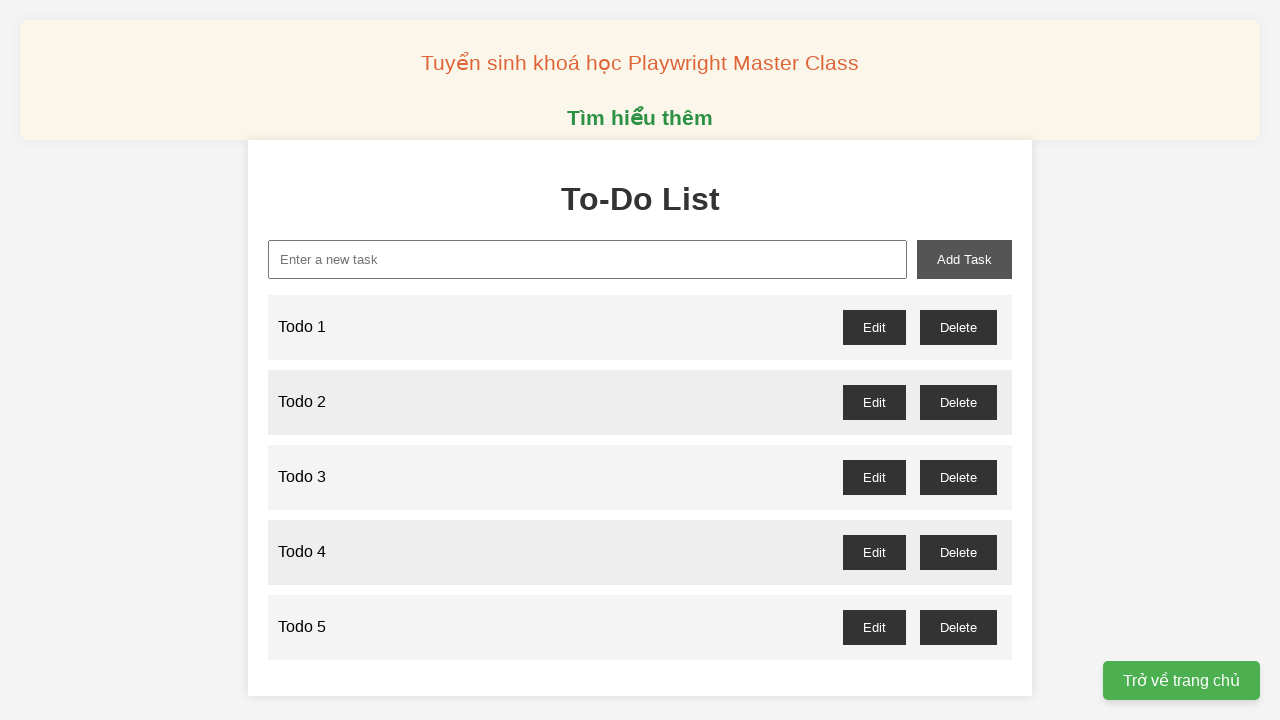

Clicked delete button for Todo 1 at (958, 327) on //button[@id="todo-1-delete"]
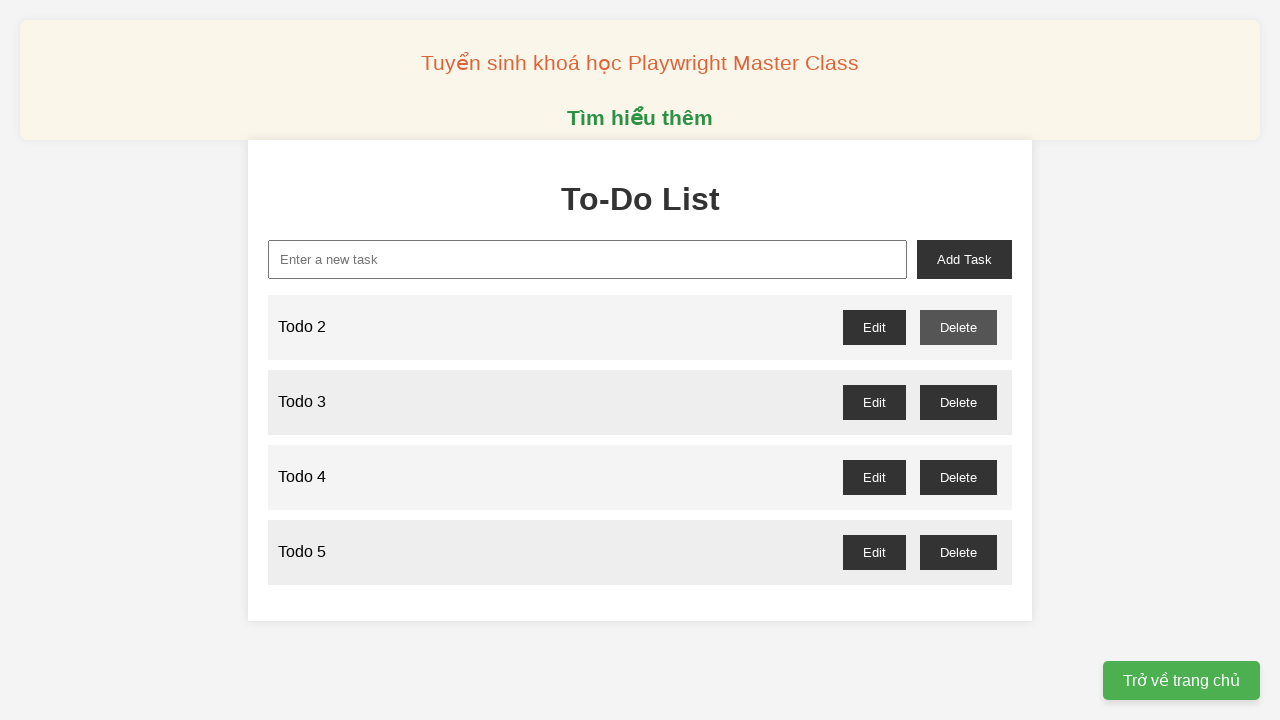

Clicked delete button for Todo 3 at (958, 402) on //button[@id="todo-3-delete"]
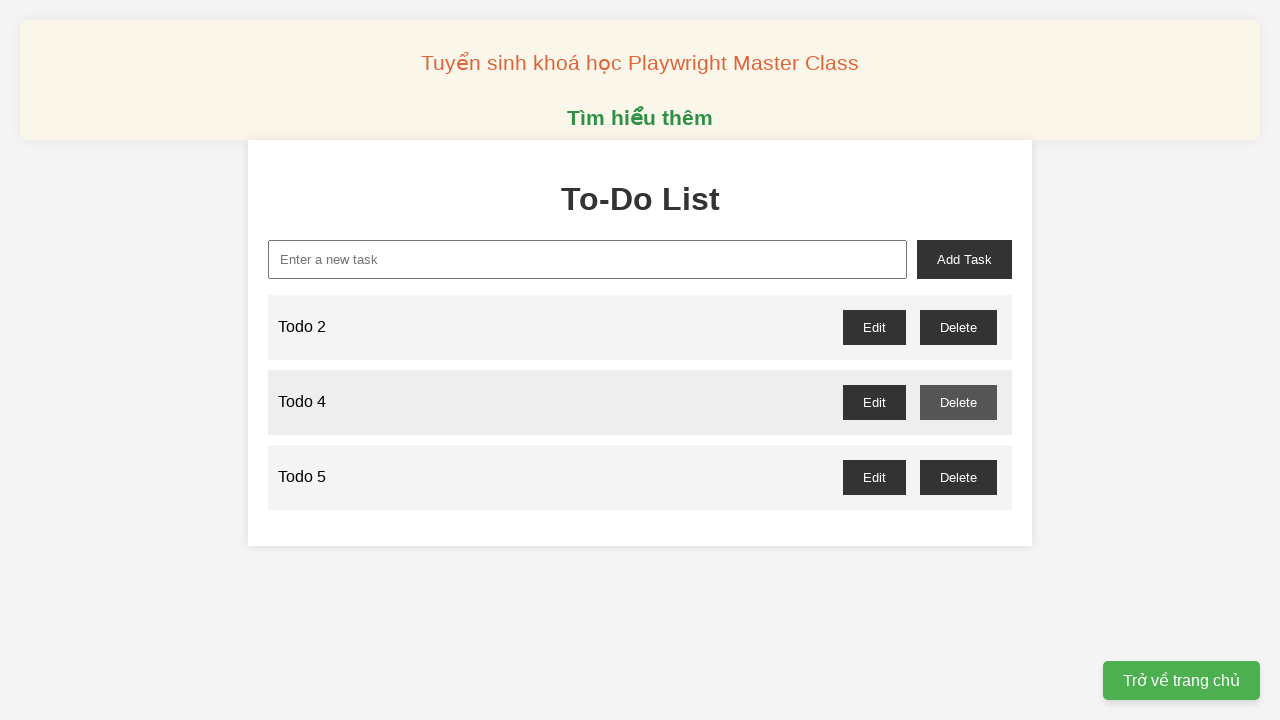

Clicked delete button for Todo 5 at (958, 477) on //button[@id="todo-5-delete"]
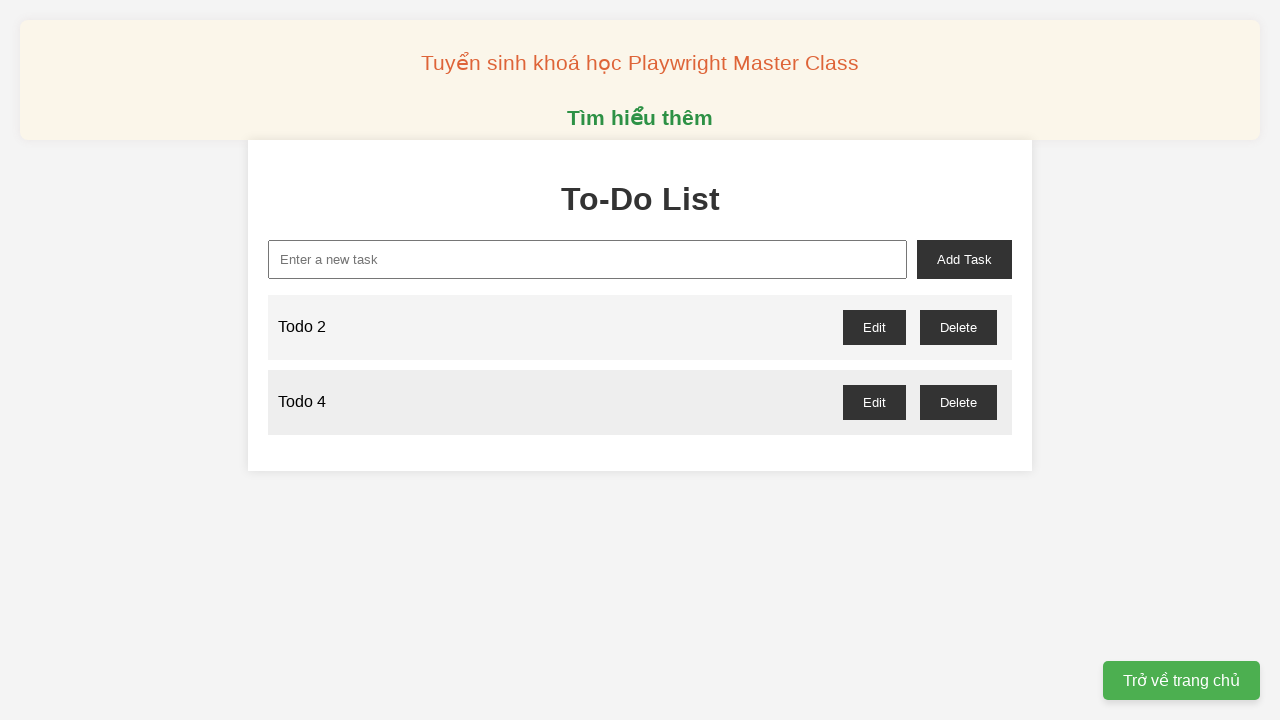

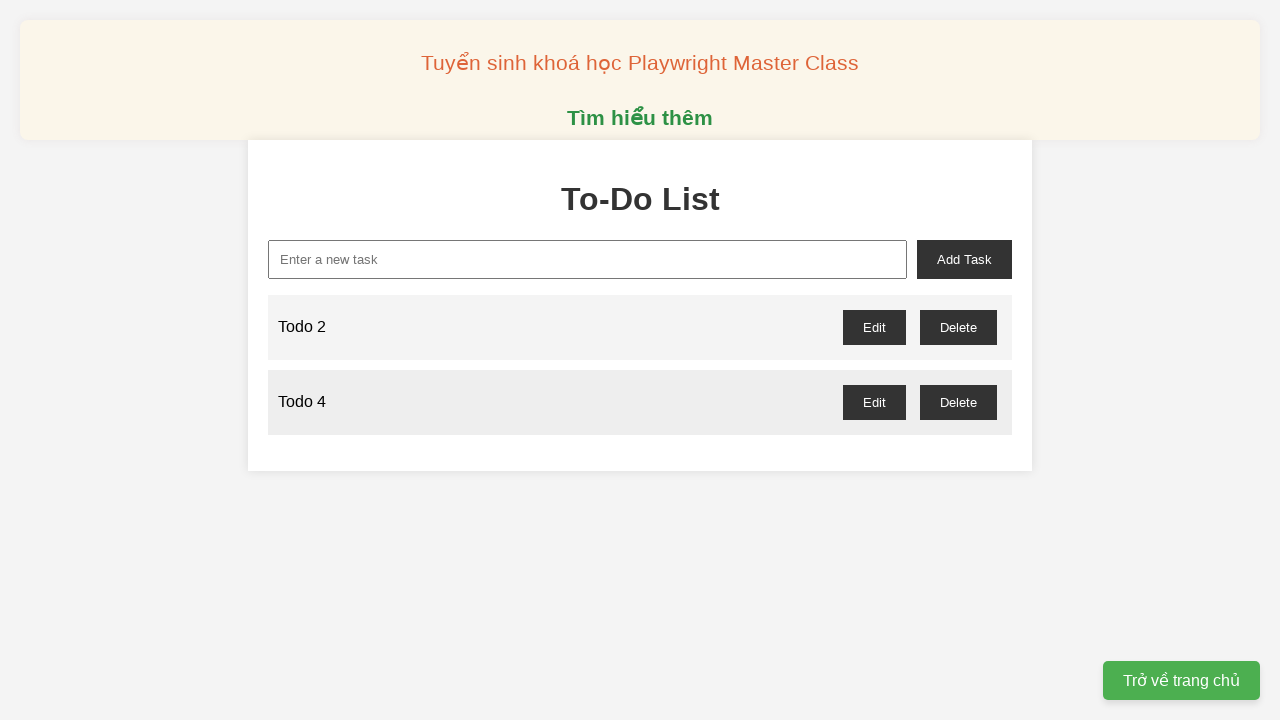